Tests nested frames navigation by clicking on the Nested Frames link, switching between frame-top, frame-middle frames, and reading content from the middle frame

Starting URL: http://the-internet.herokuapp.com/

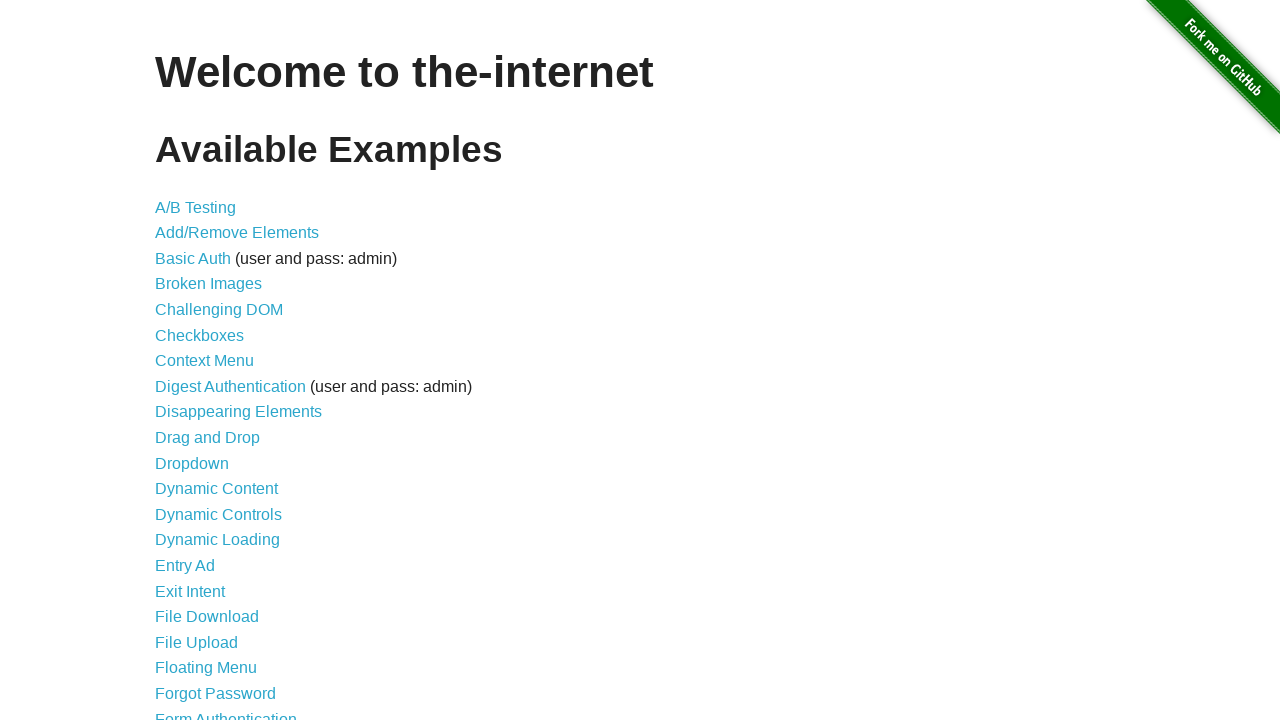

Clicked on Nested Frames link at (210, 395) on text=Nested Frames
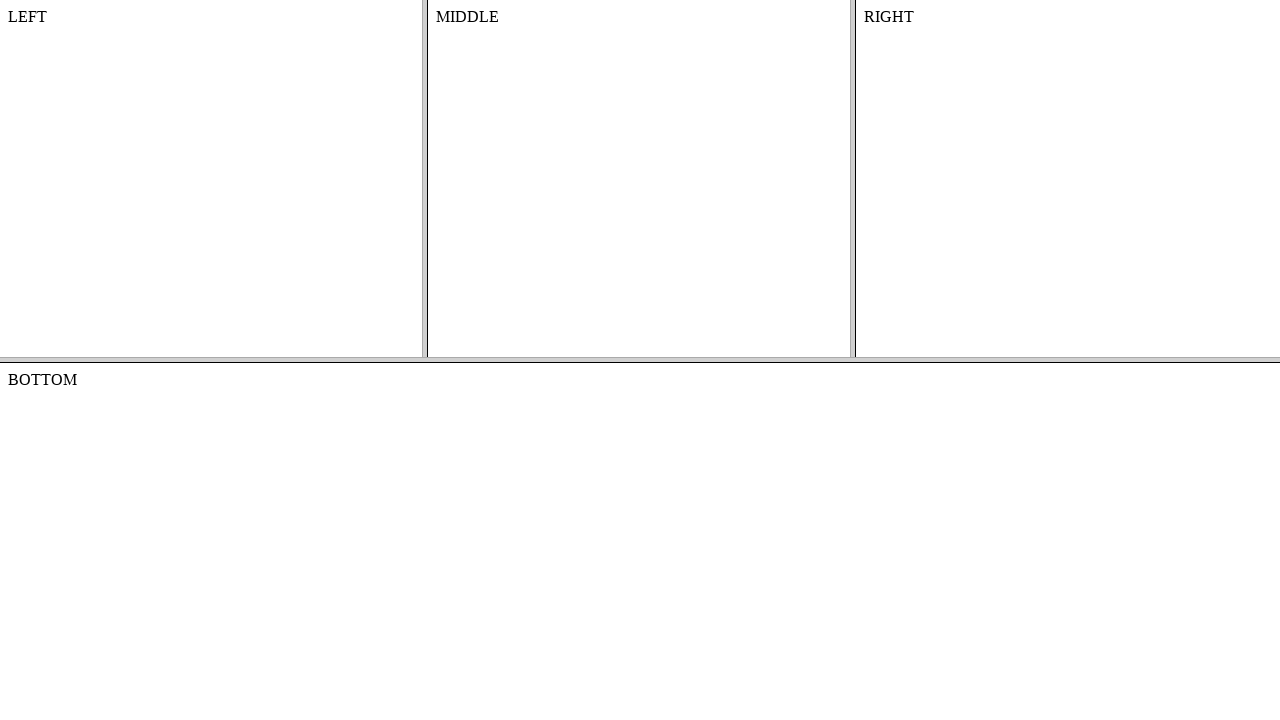

Waited for frames page to load (domcontentloaded)
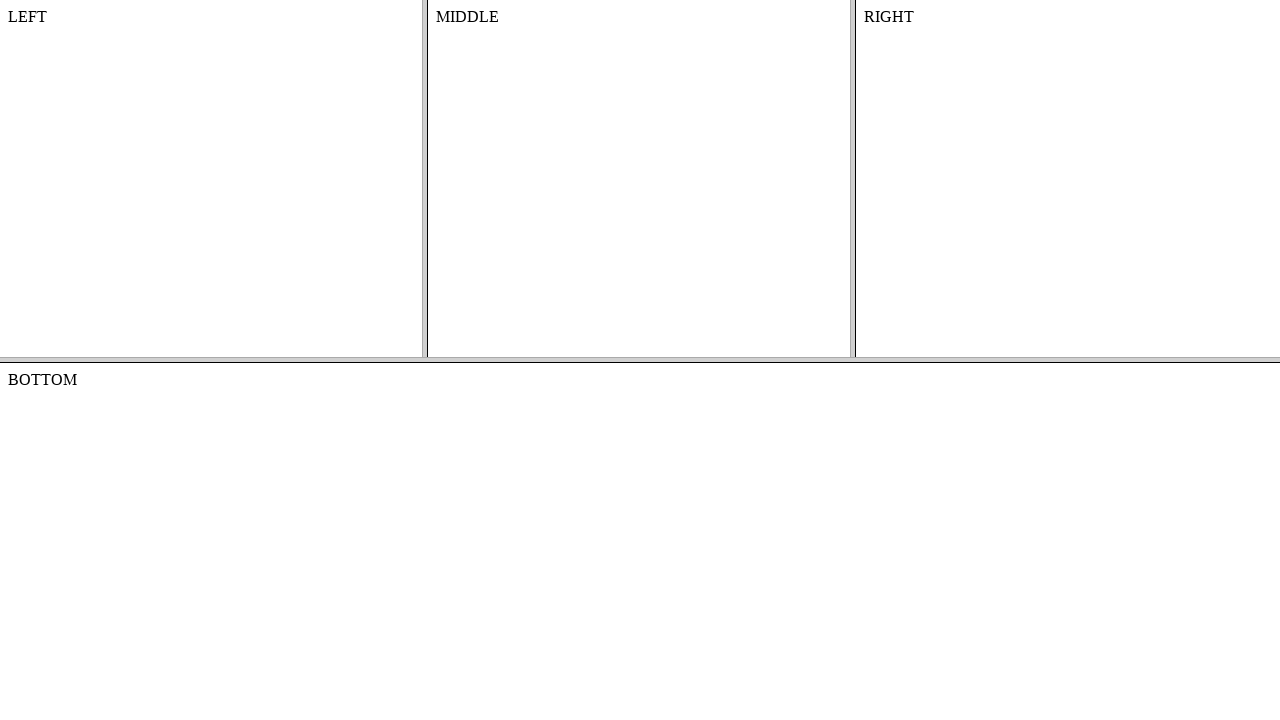

Located frame-top frame
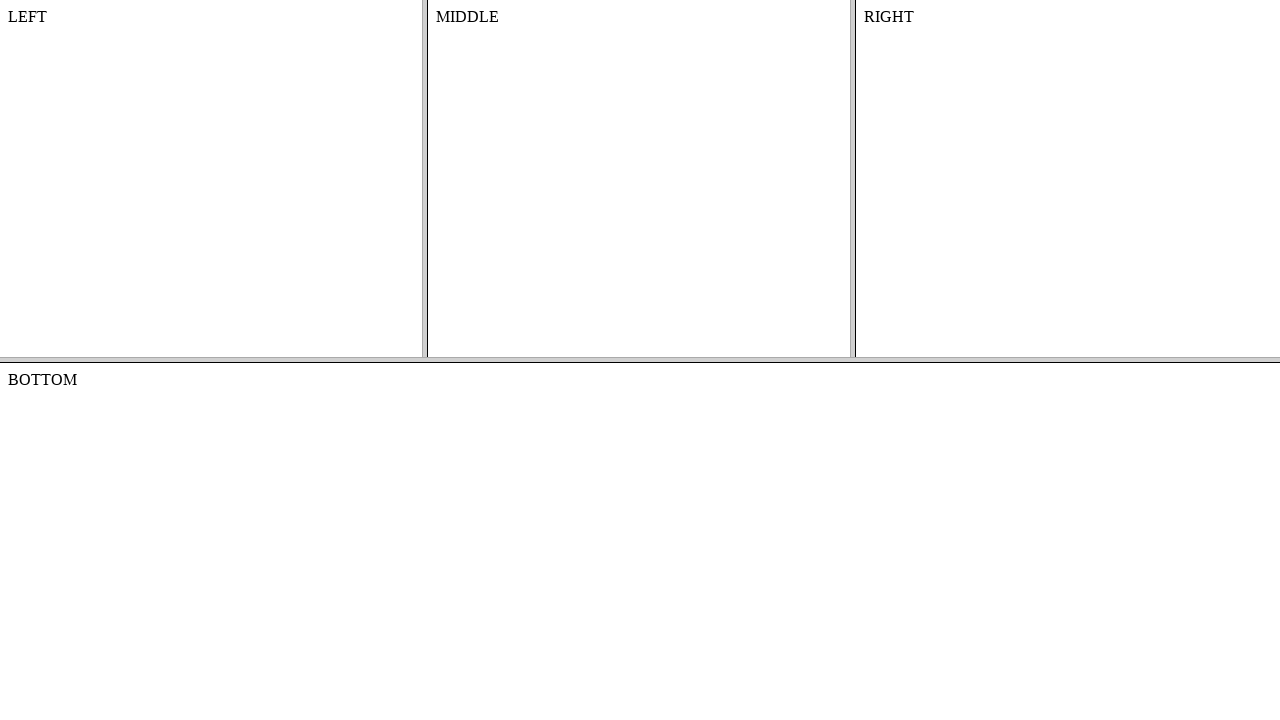

Located frame-middle frame within frame-top
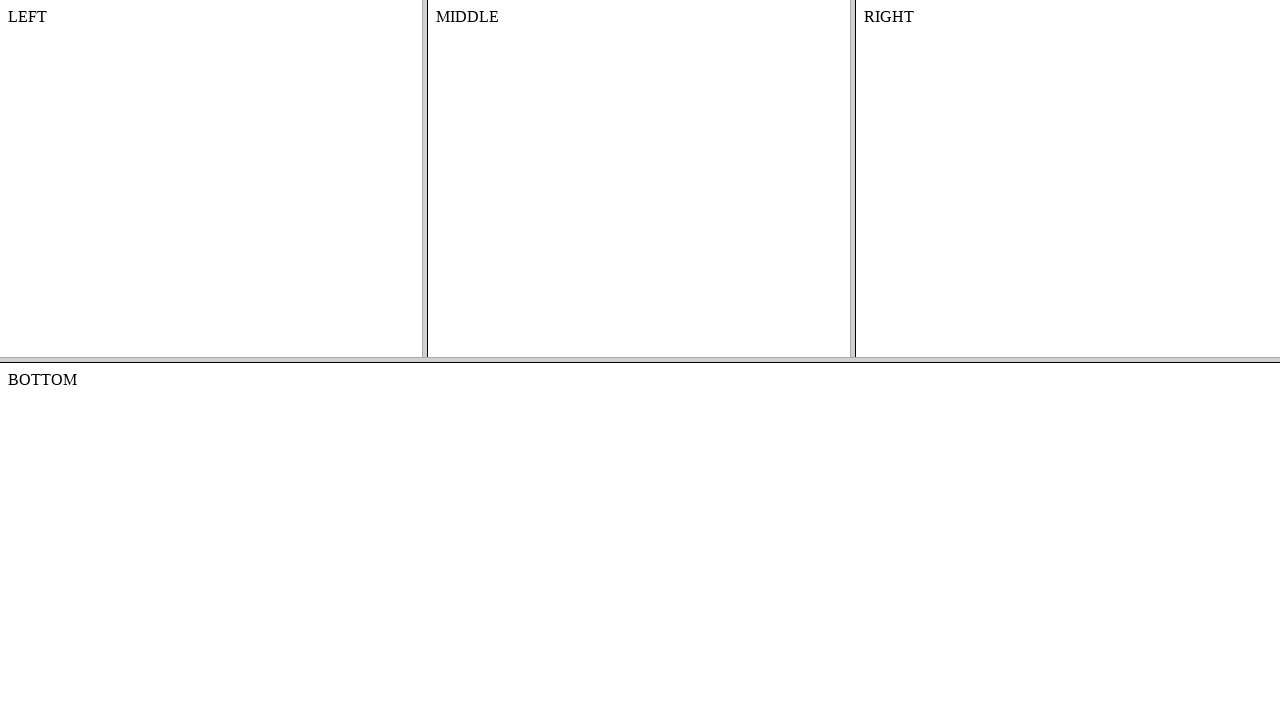

Waited for #content element in frame-middle to be available
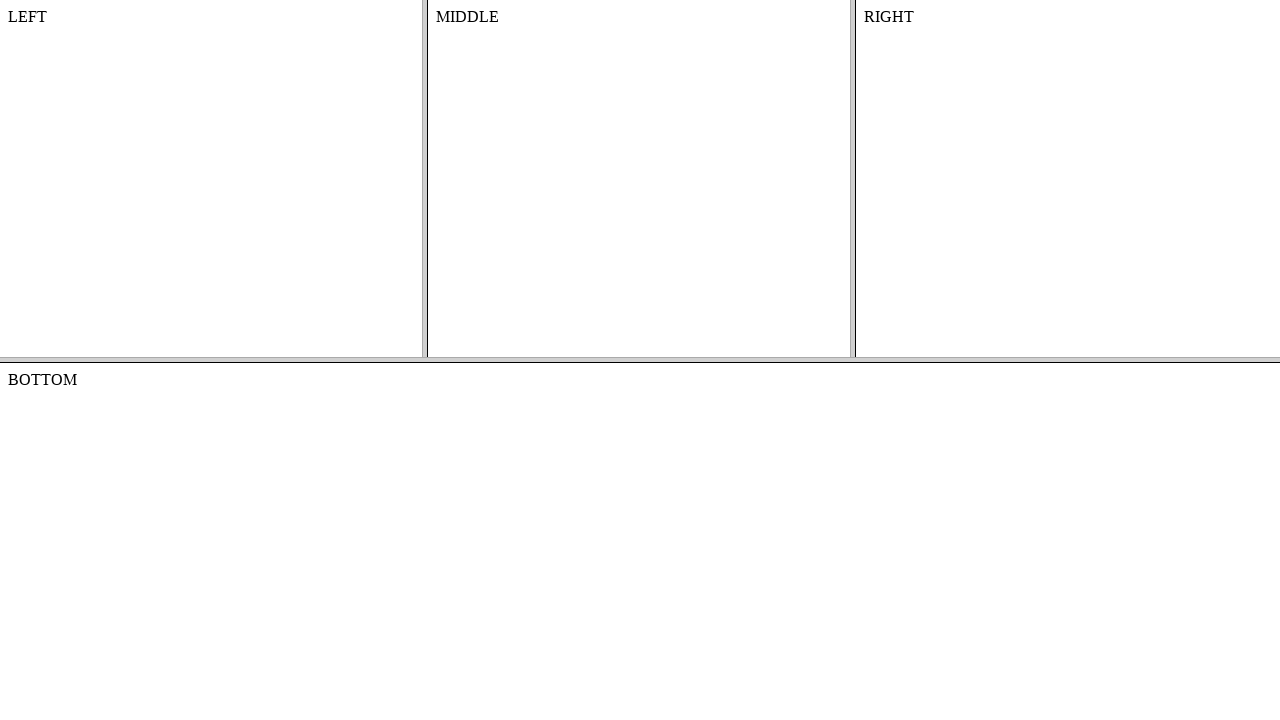

Retrieved text content from #content element: 'MIDDLE'
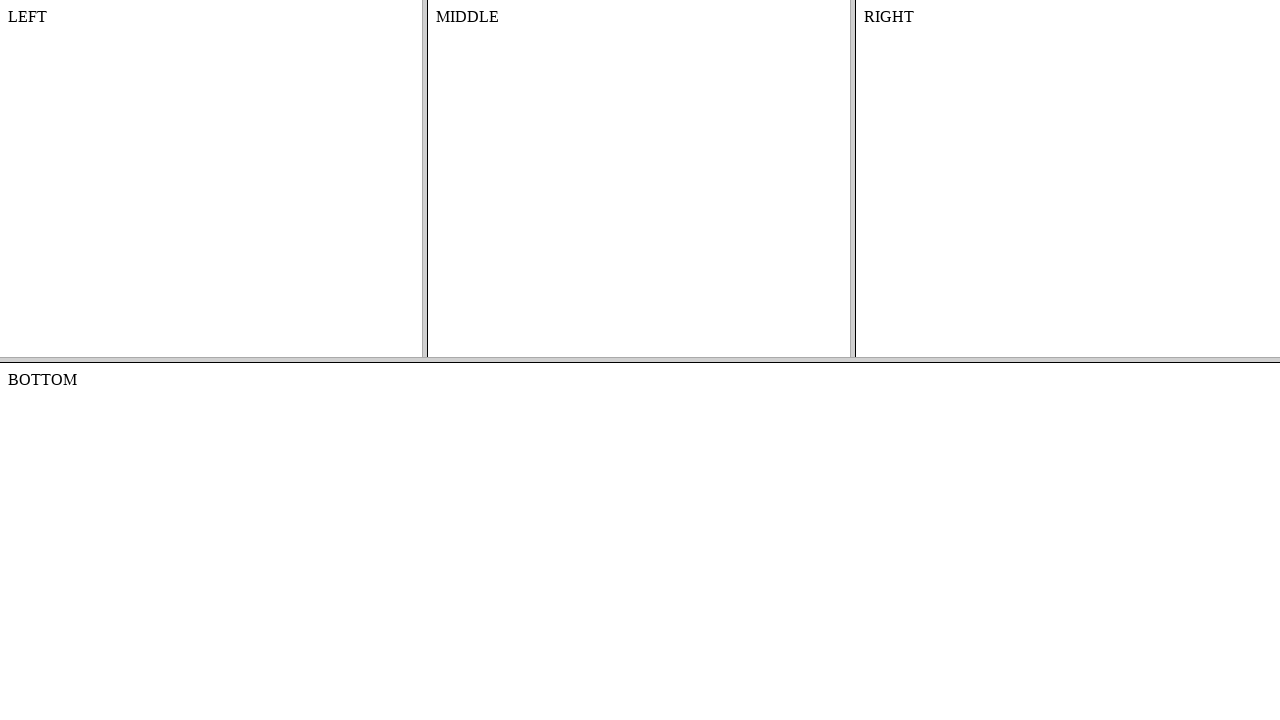

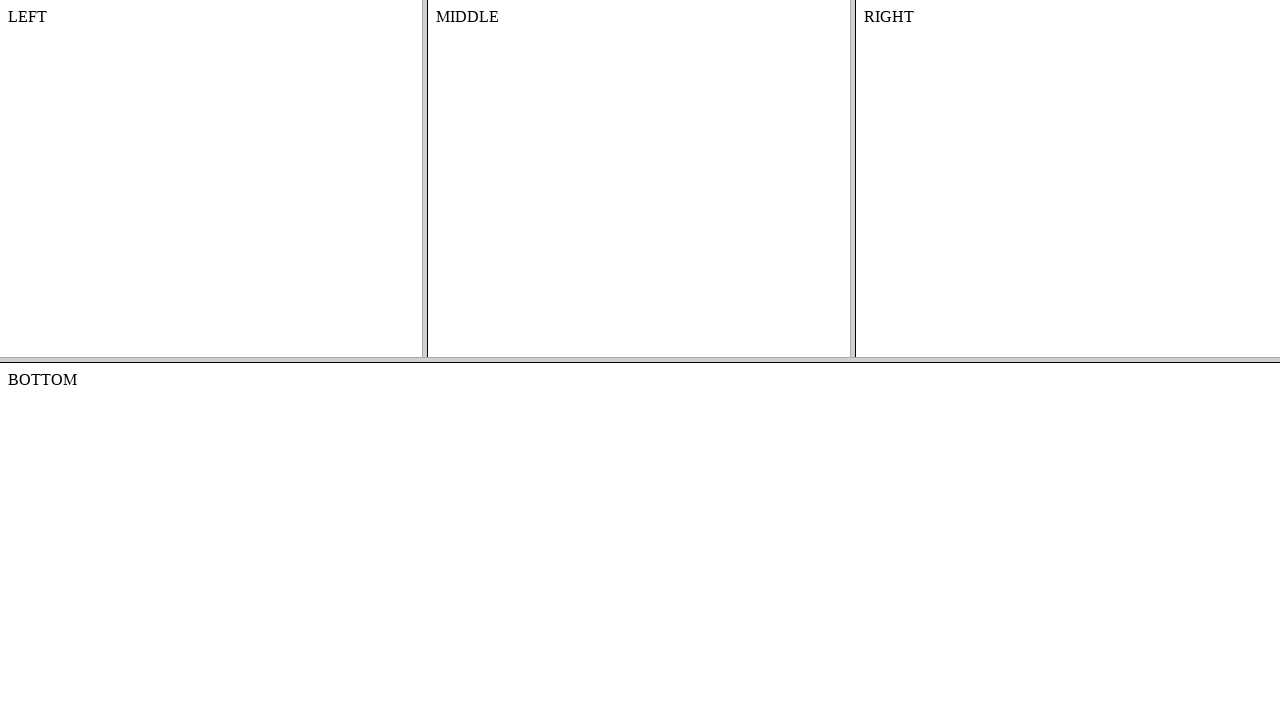